Navigates to an automation practice page, scrolls down, and interacts with a table element to verify its structure and content

Starting URL: https://rahulshettyacademy.com/AutomationPractice/

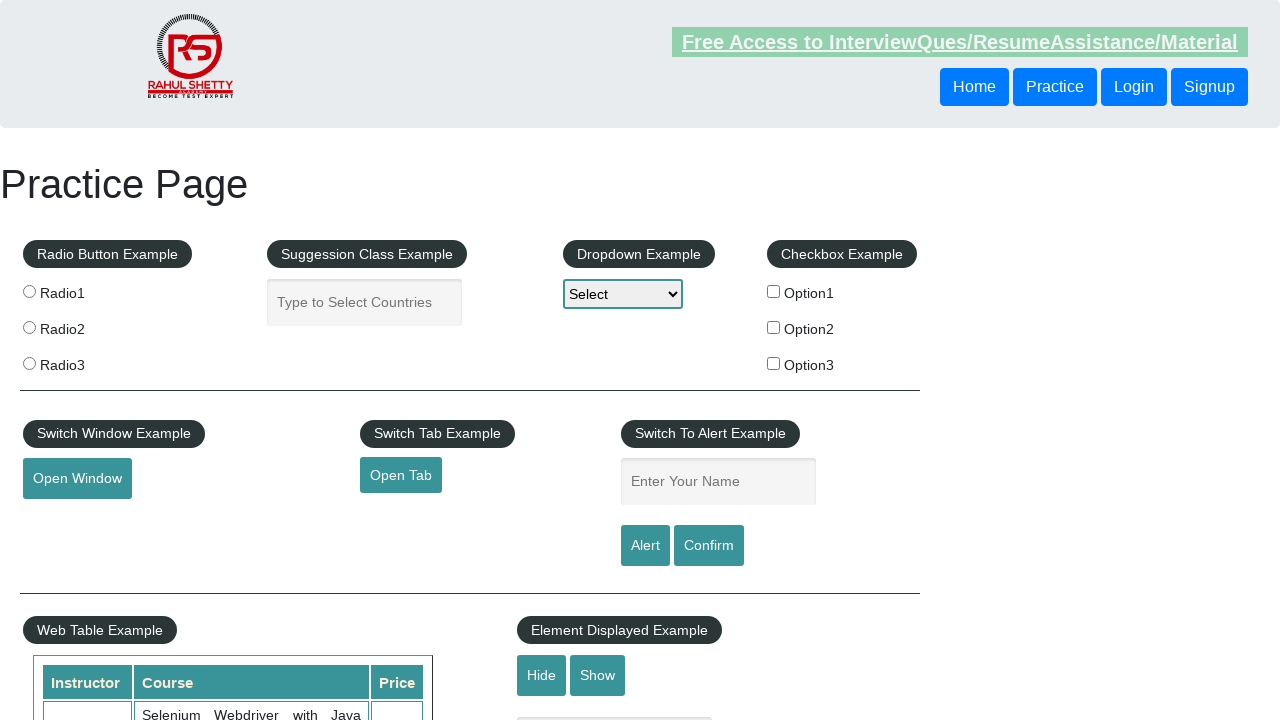

Navigated to automation practice page
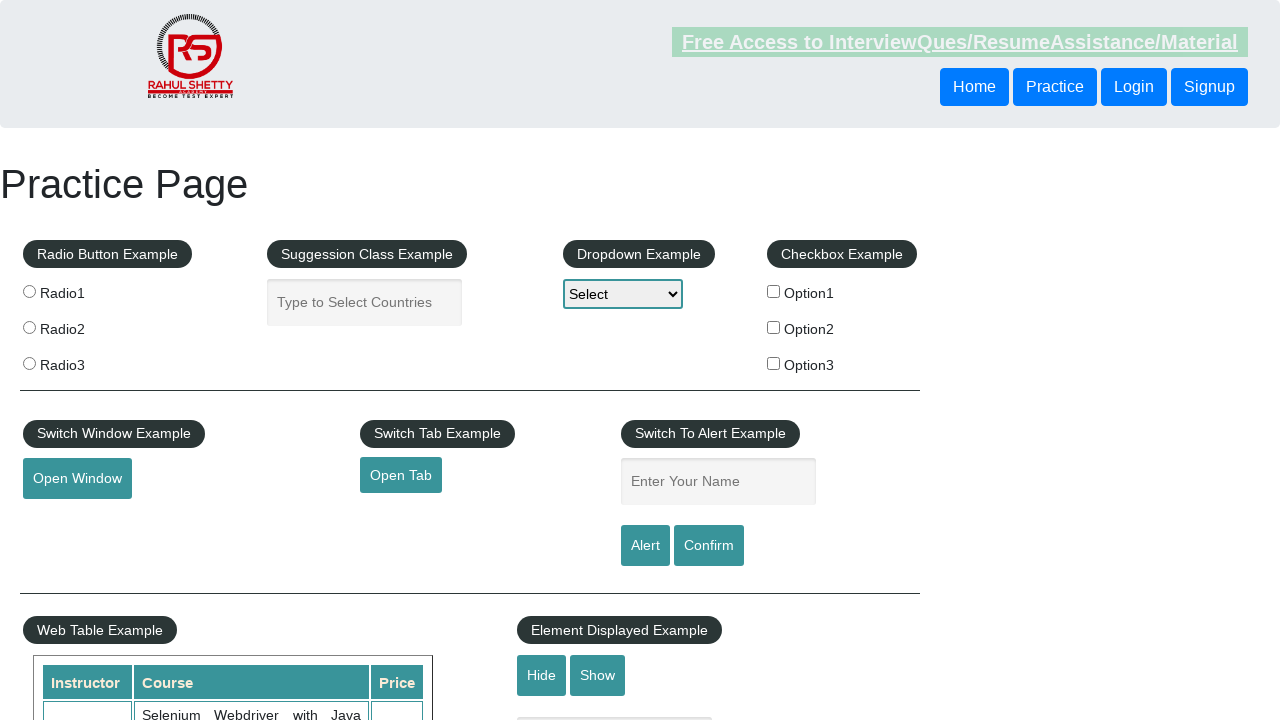

Scrolled down the page by 500 pixels
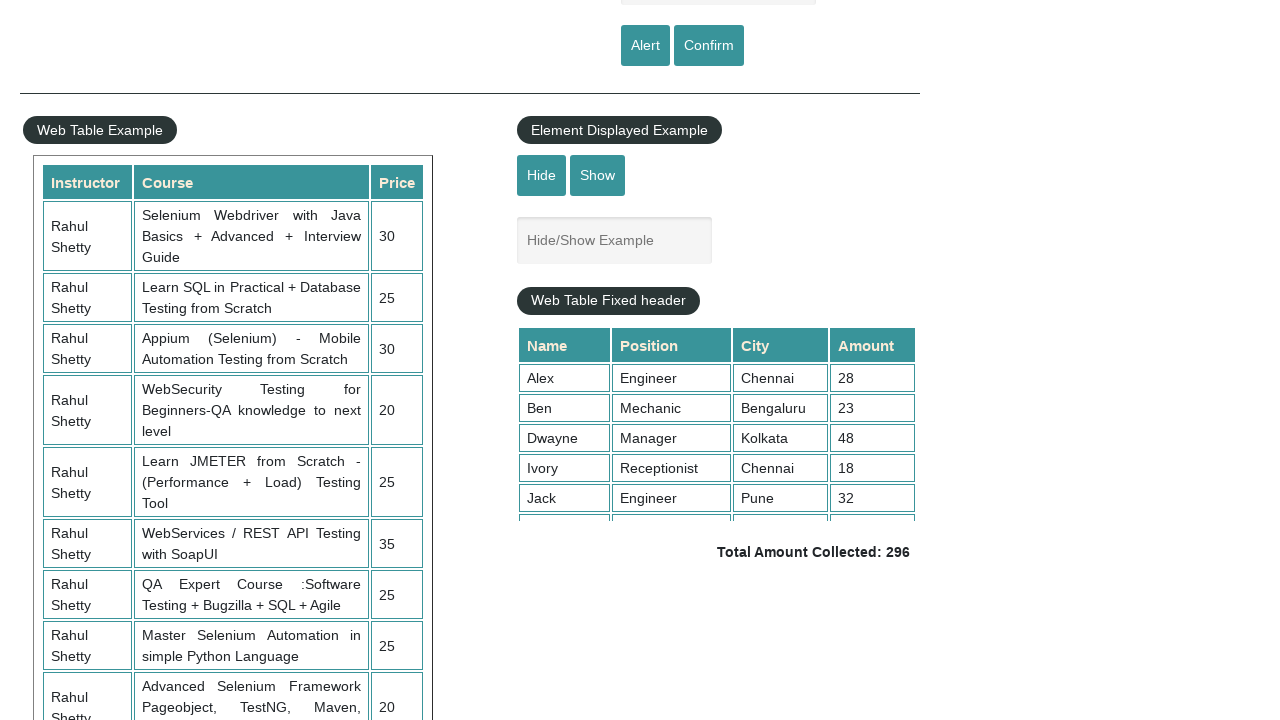

Table element became visible
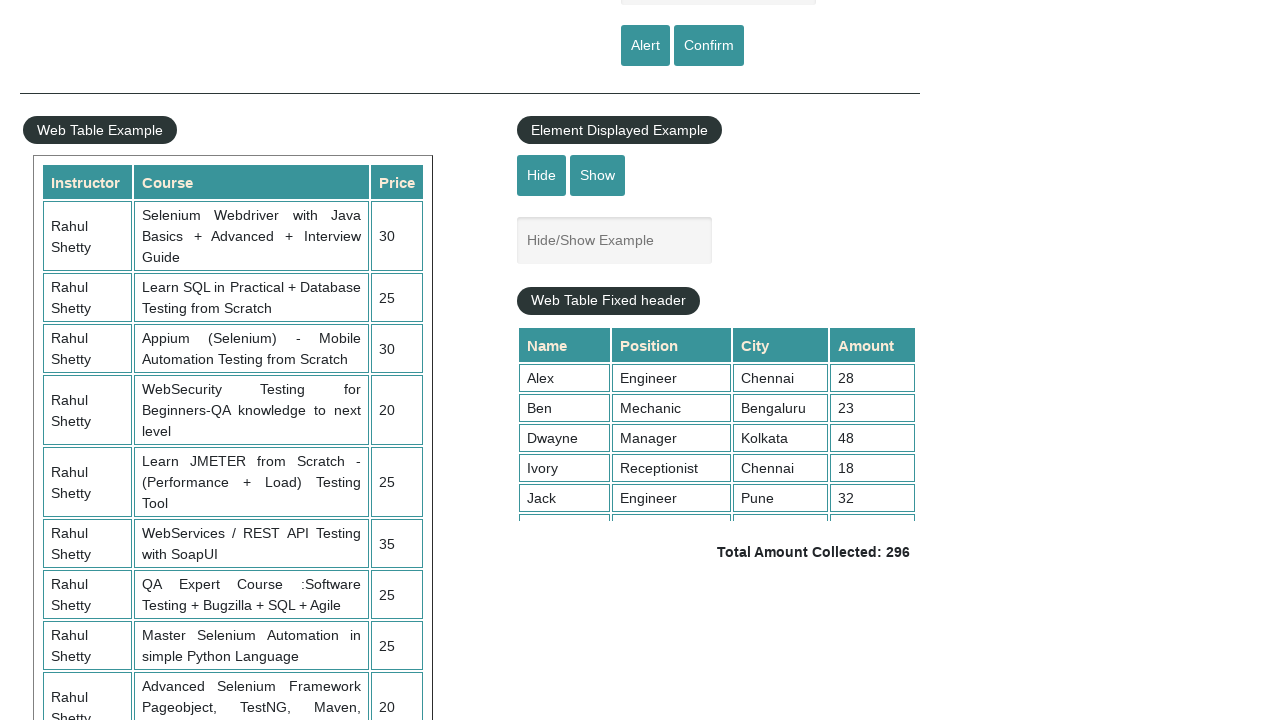

Located the table display element
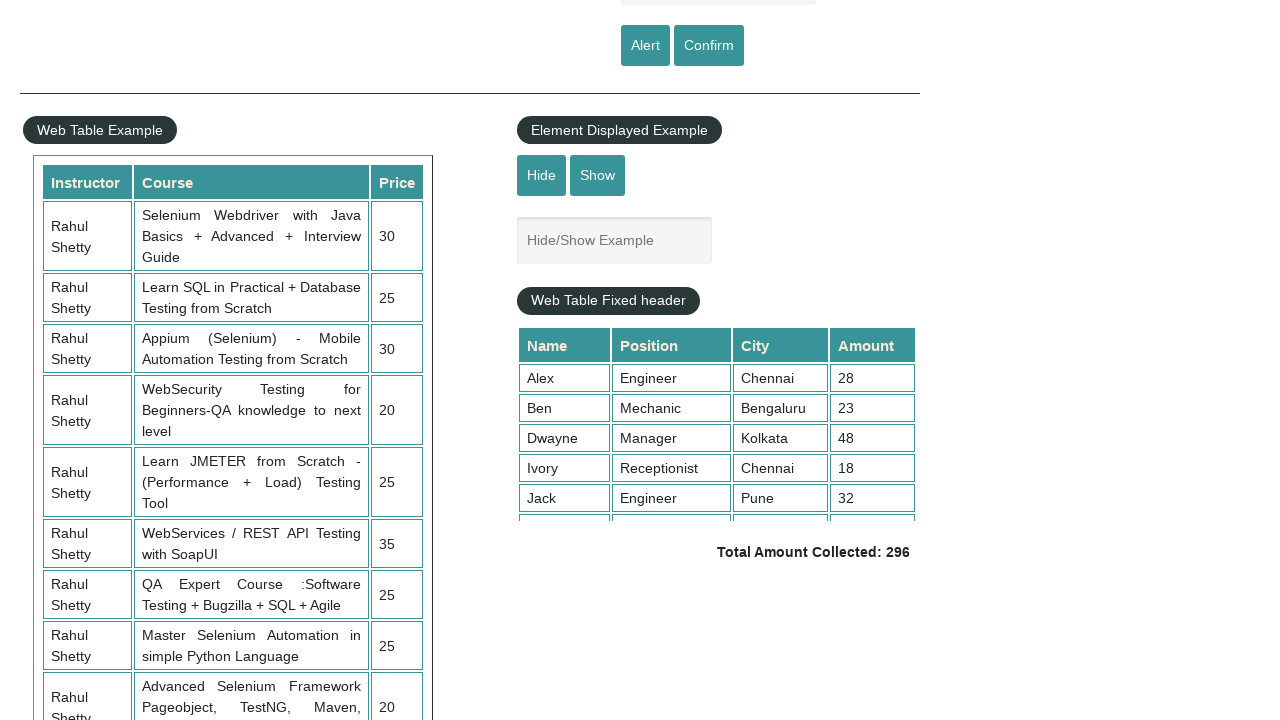

Located all table rows within the table
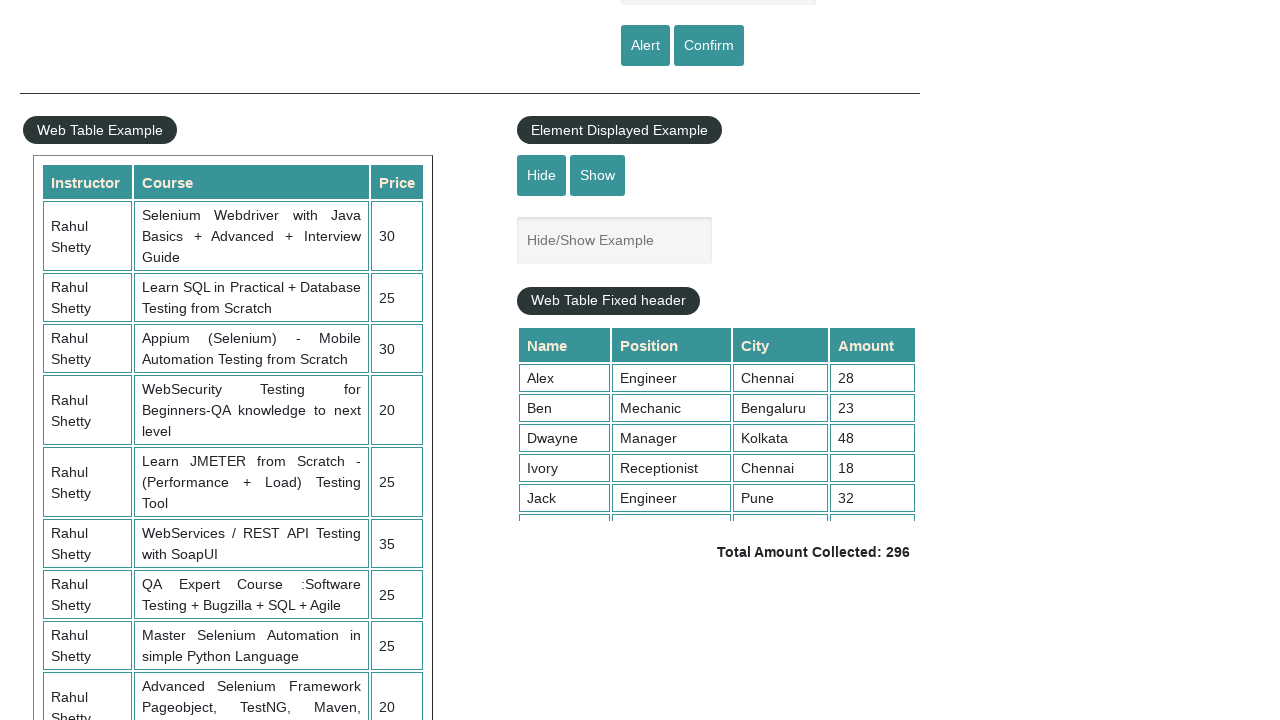

Located the second row in the table
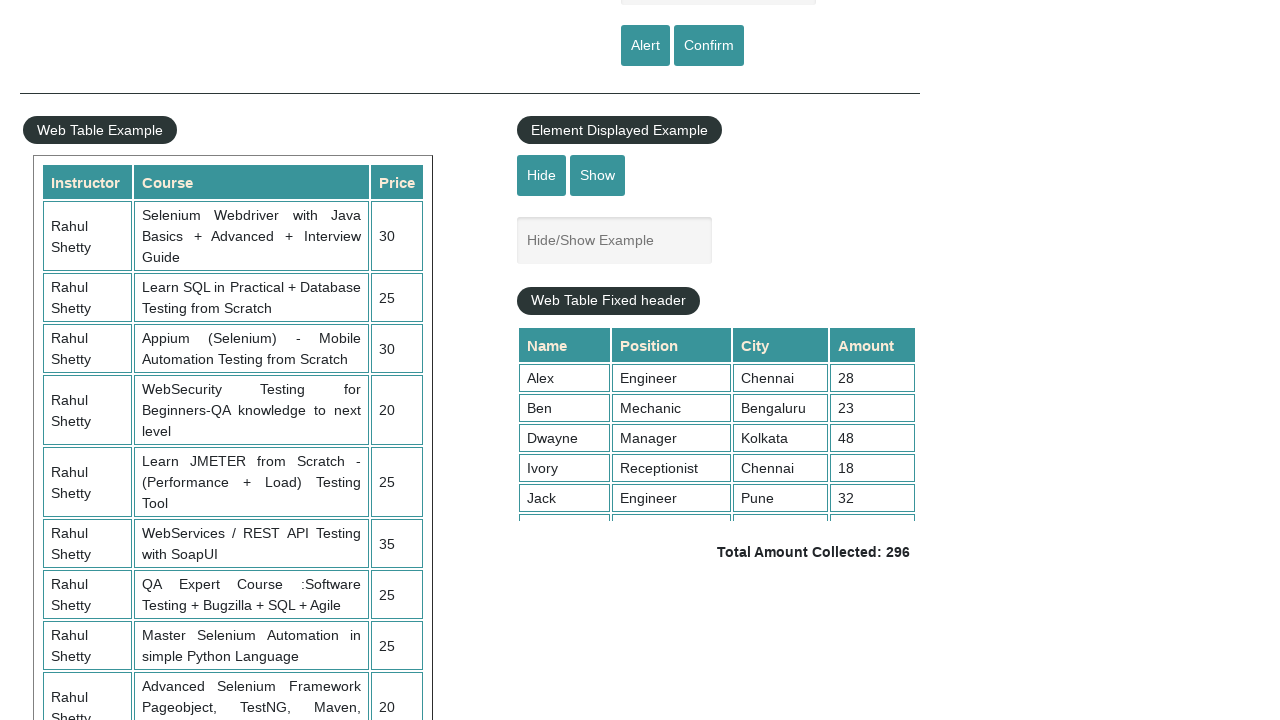

Second row became ready for interaction
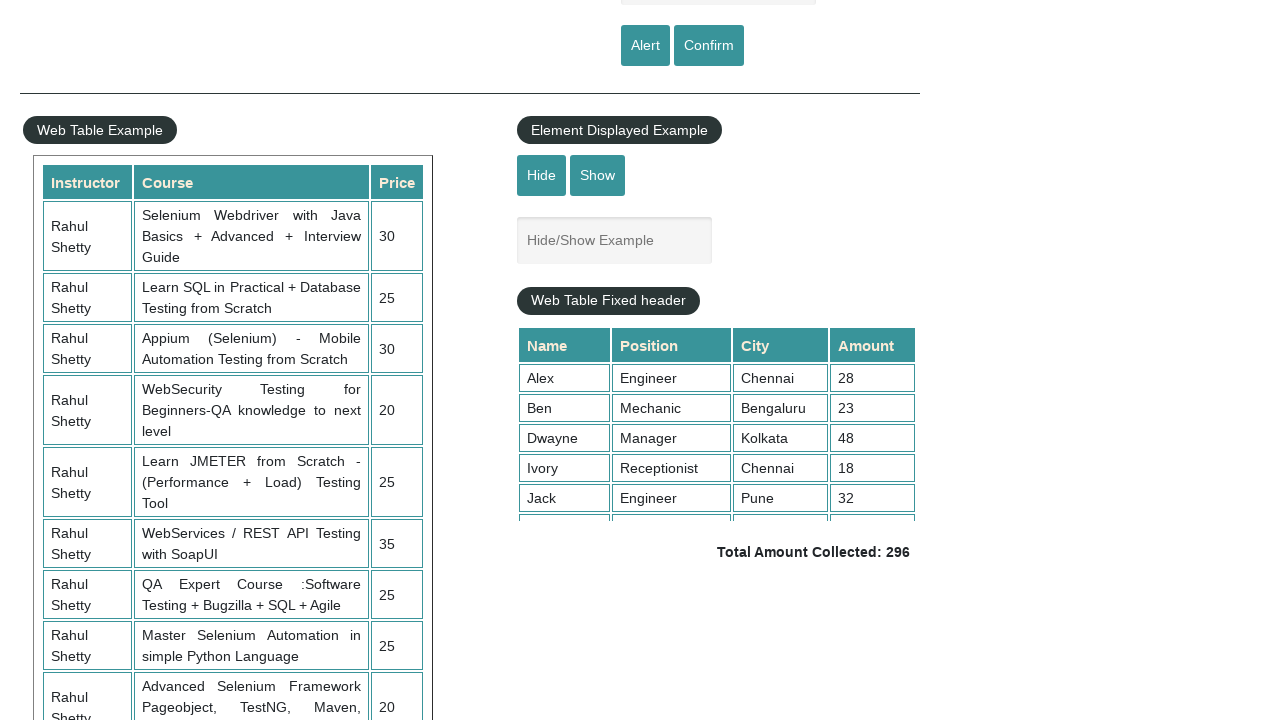

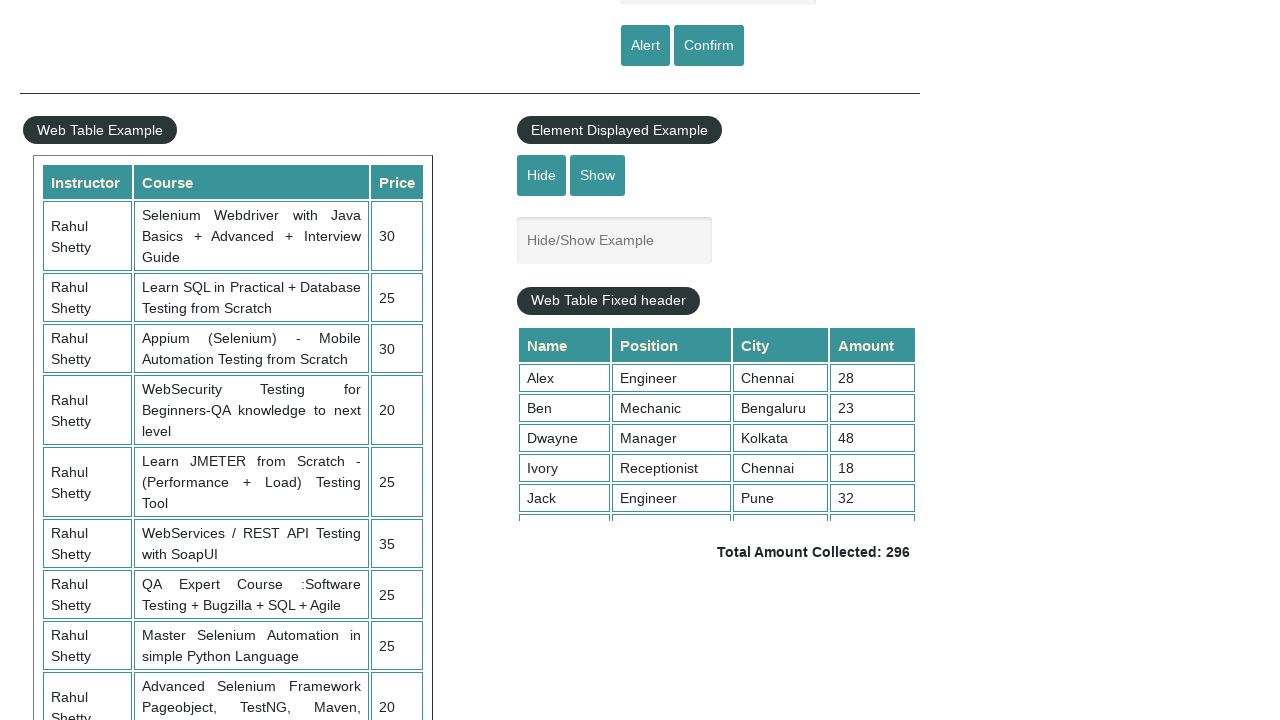